Tests selectable elements in both list and grid views

Starting URL: https://demoqa.com/selectable

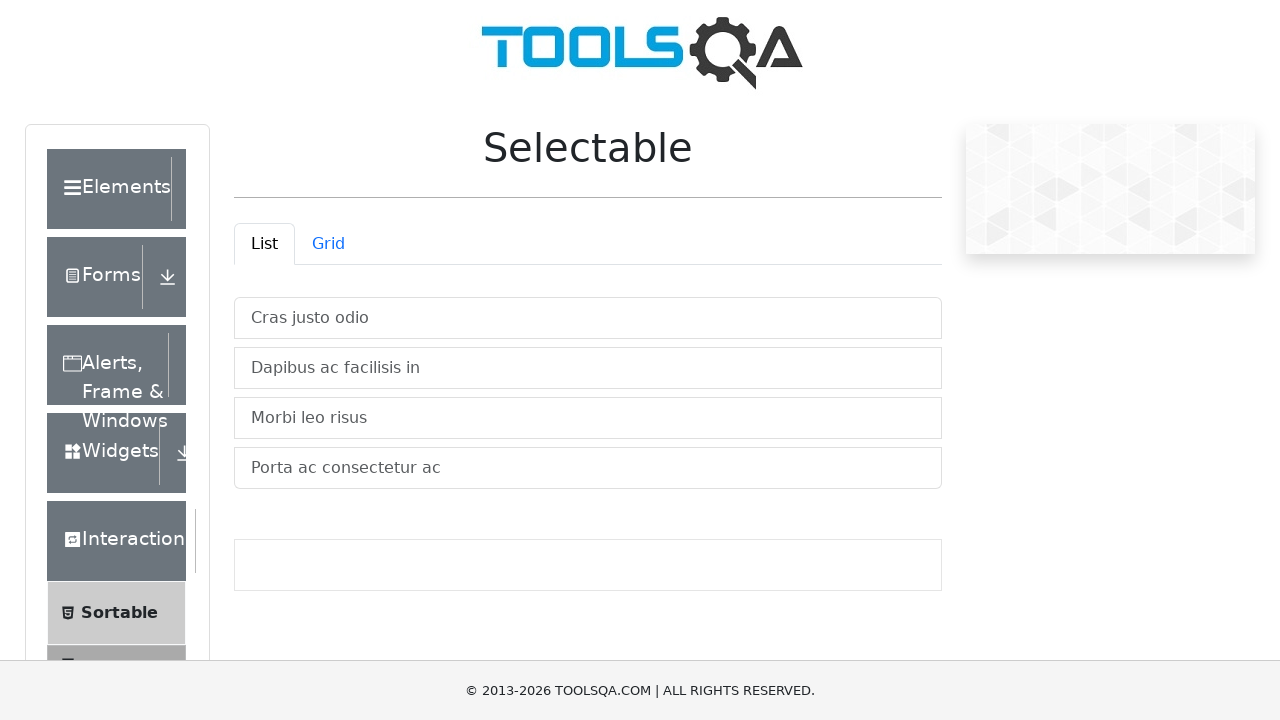

Clicked on list tab to switch to list view at (264, 244) on #demo-tab-list
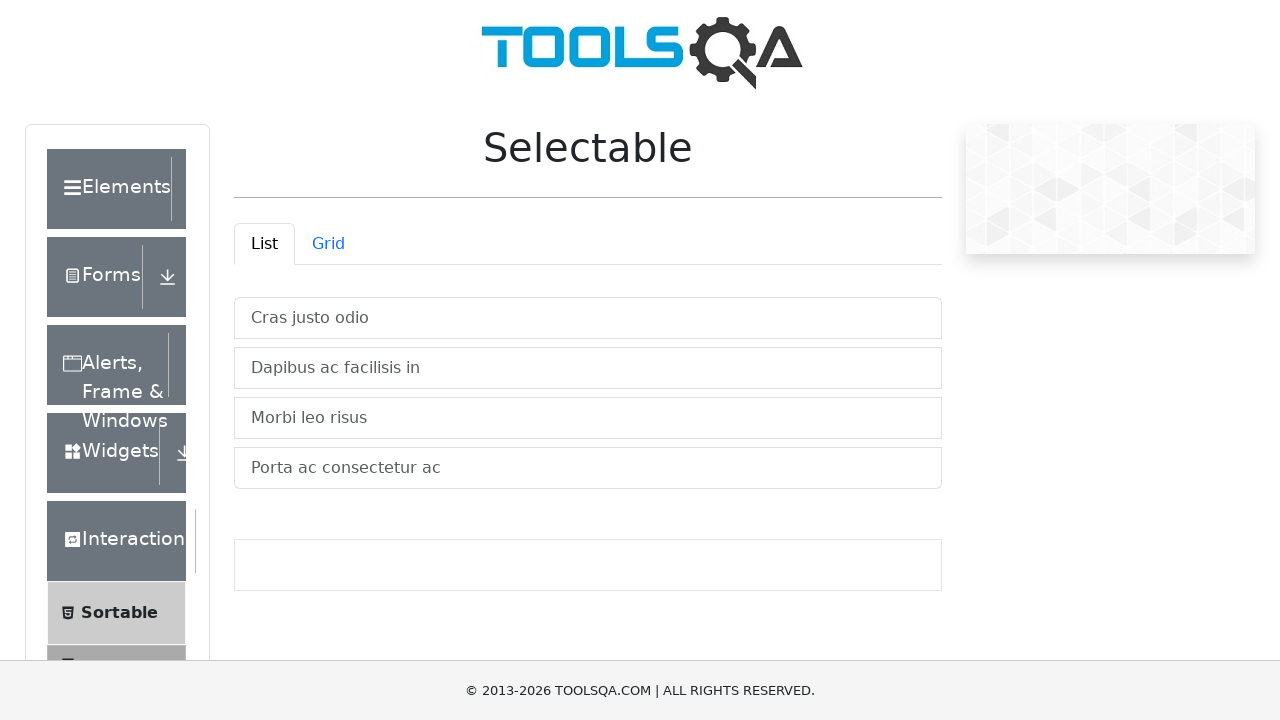

Selected 'Cras justo odio' item from list at (588, 318) on li:has-text('Cras justo odio')
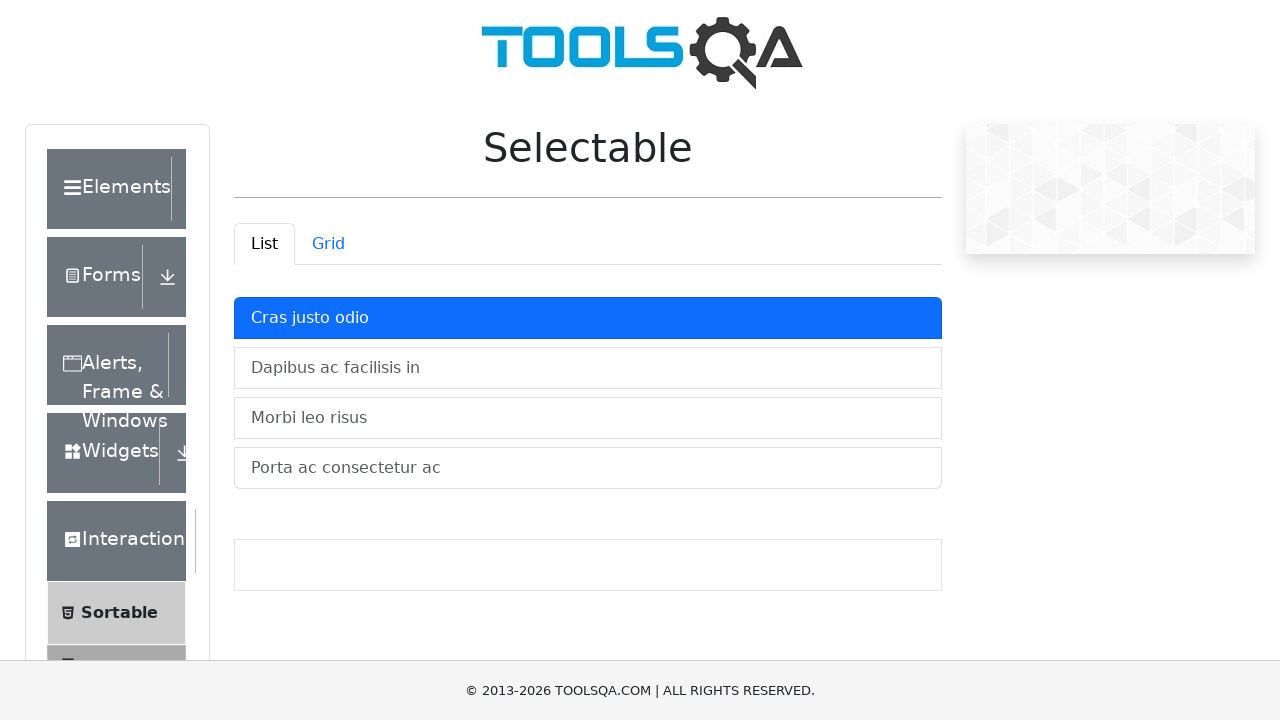

Clicked on grid tab to switch to grid view at (328, 244) on #demo-tab-grid
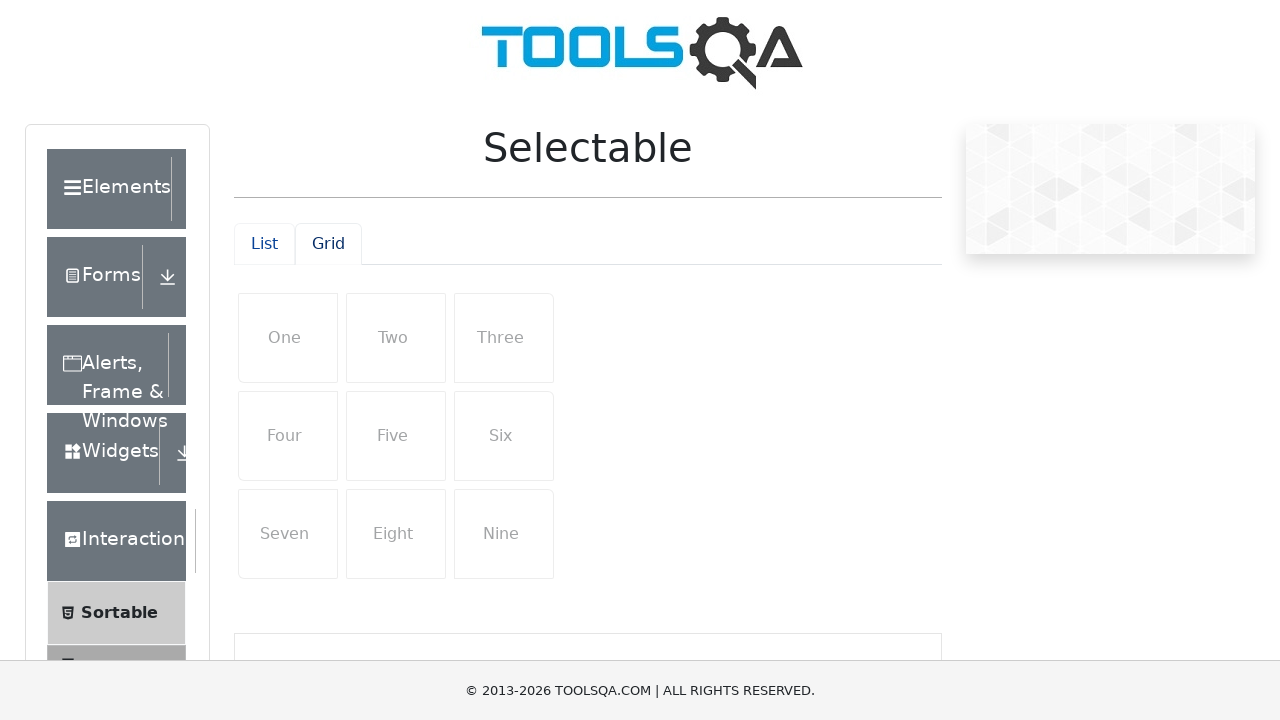

Selected 'Five' item from grid at (396, 436) on li:has-text('Five')
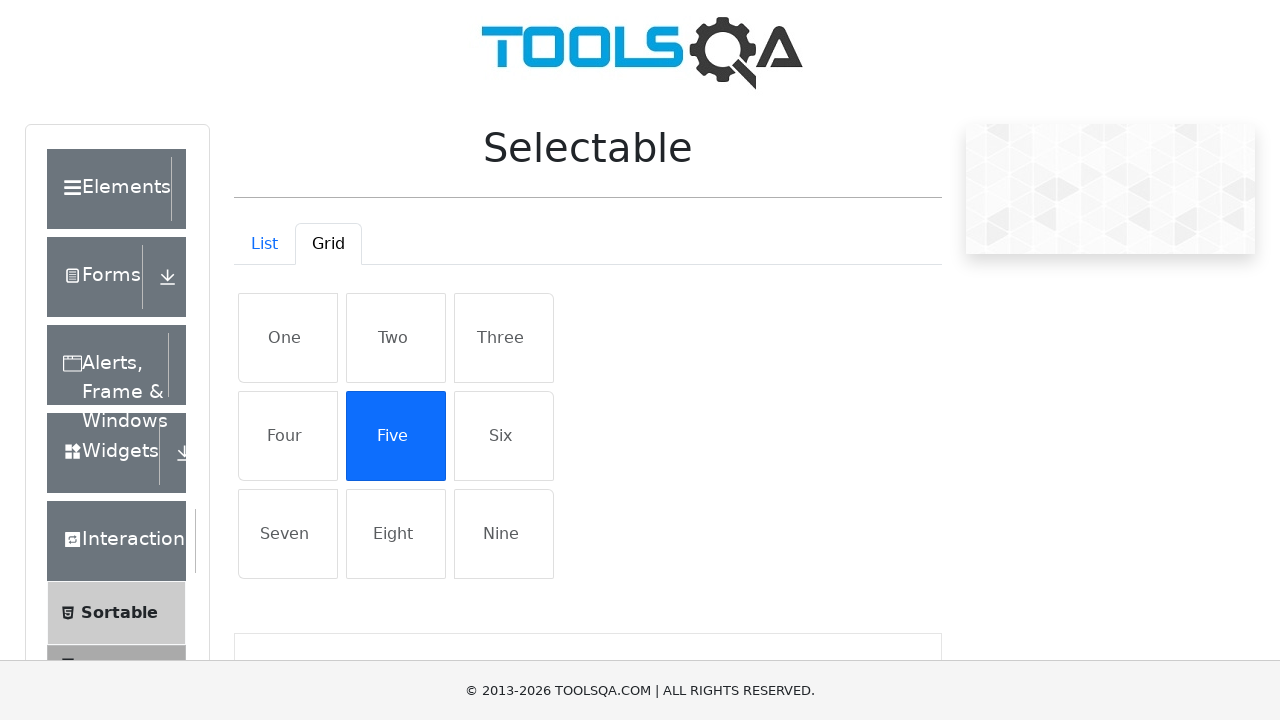

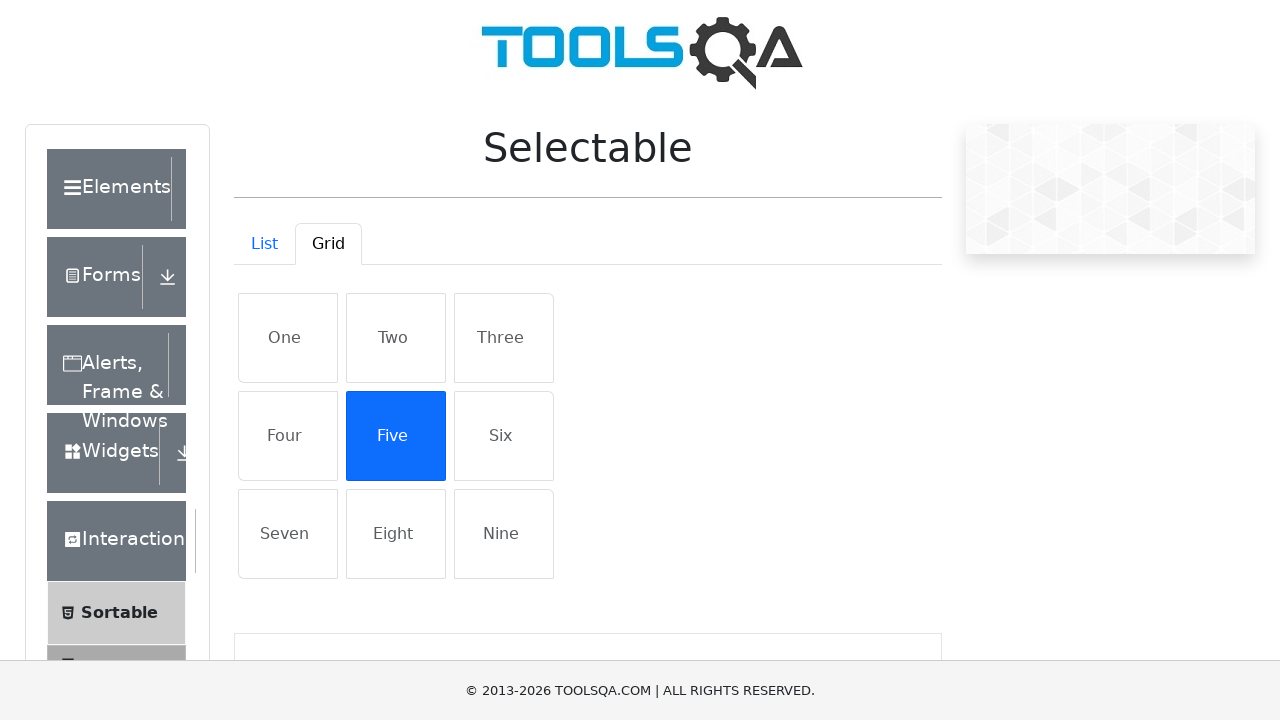